Tests the TCAS website search functionality by searching for "วิศวกรรมคอมพิวเตอร์" (Computer Engineering) and verifying search results load

Starting URL: https://www.mytcas.com/search

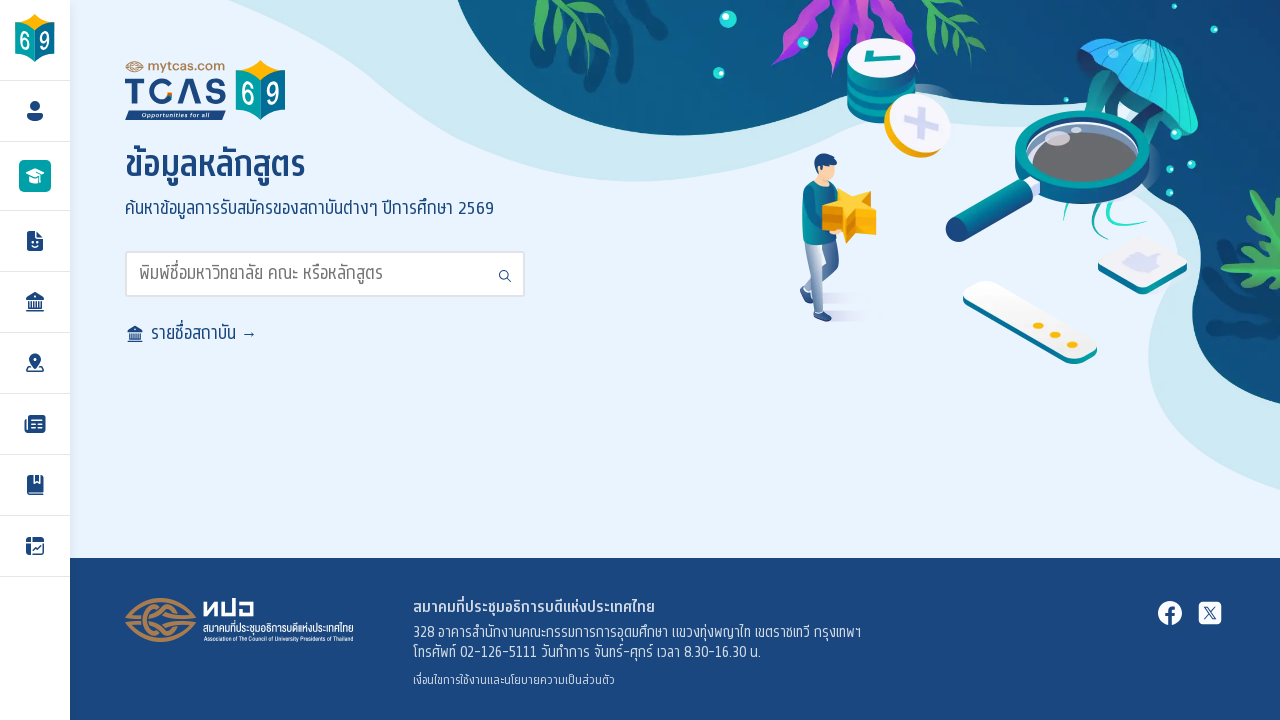

Filled search input with 'วิศวกรรมคอมพิวเตอร์' (Computer Engineering) on input[type='text']
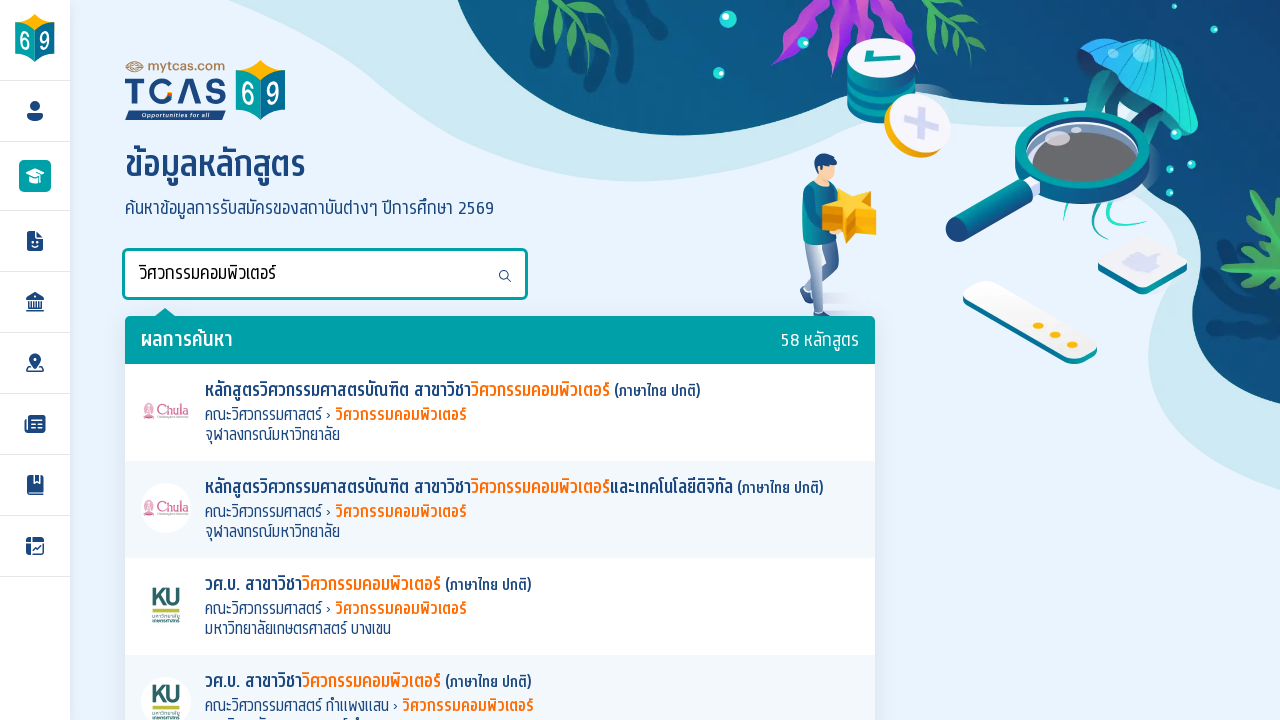

Pressed Enter to submit search query on input[type='text']
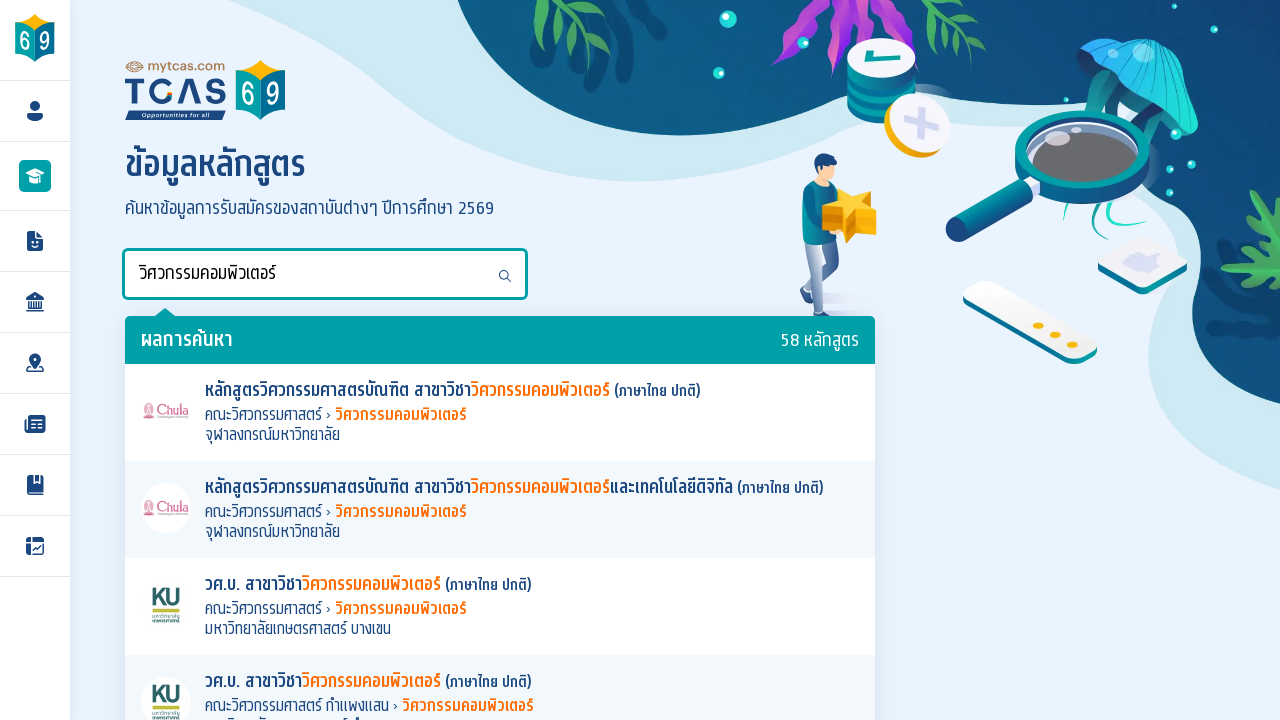

Search results loaded successfully with expected selectors
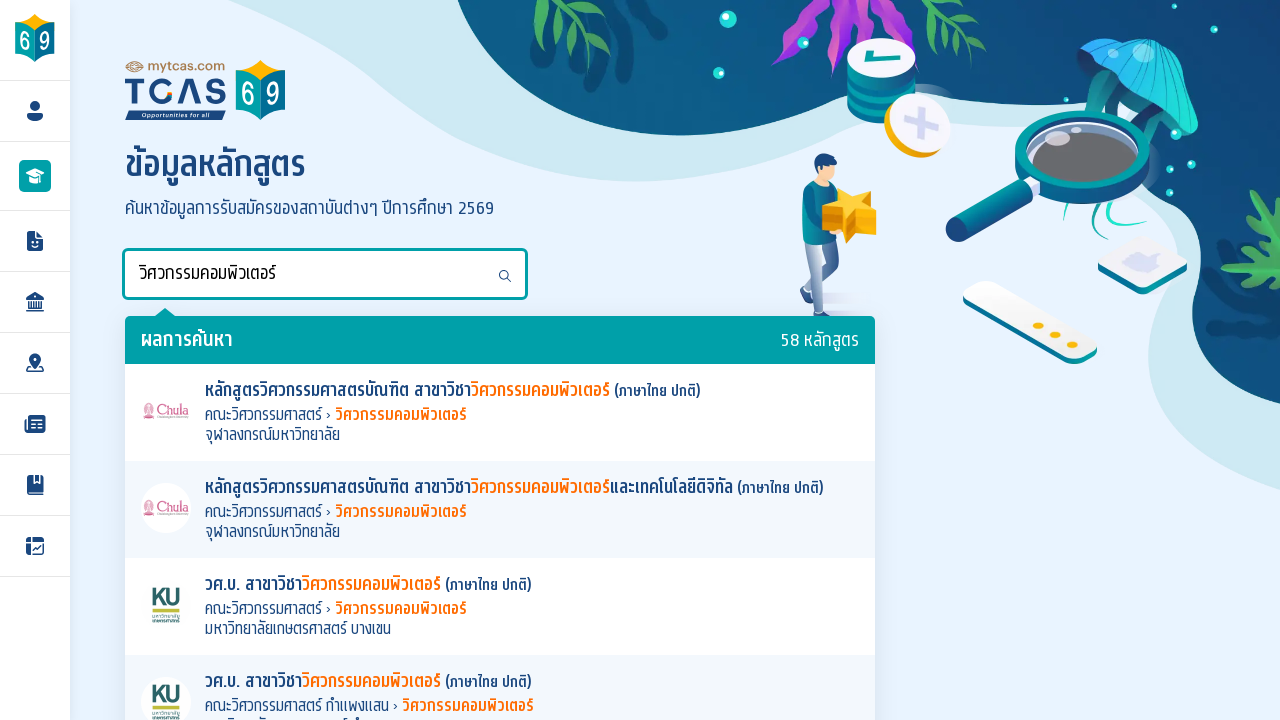

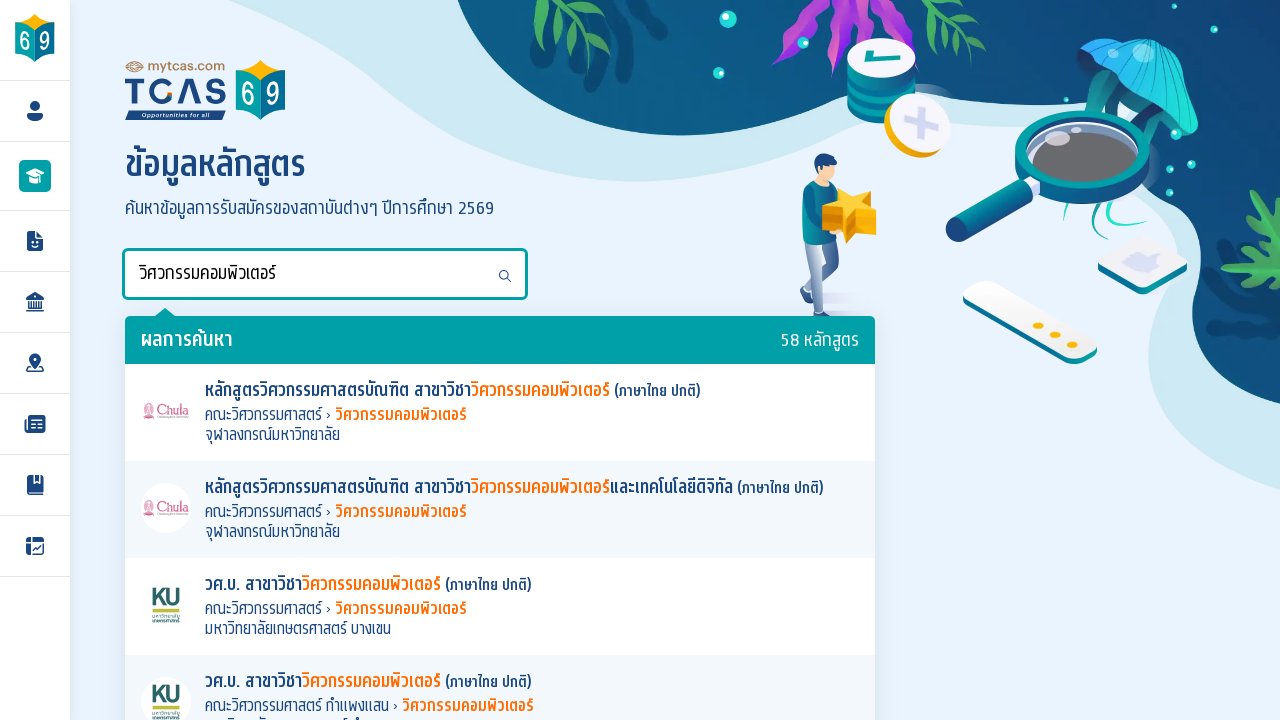